Tests filtering to display only completed items

Starting URL: https://demo.playwright.dev/todomvc

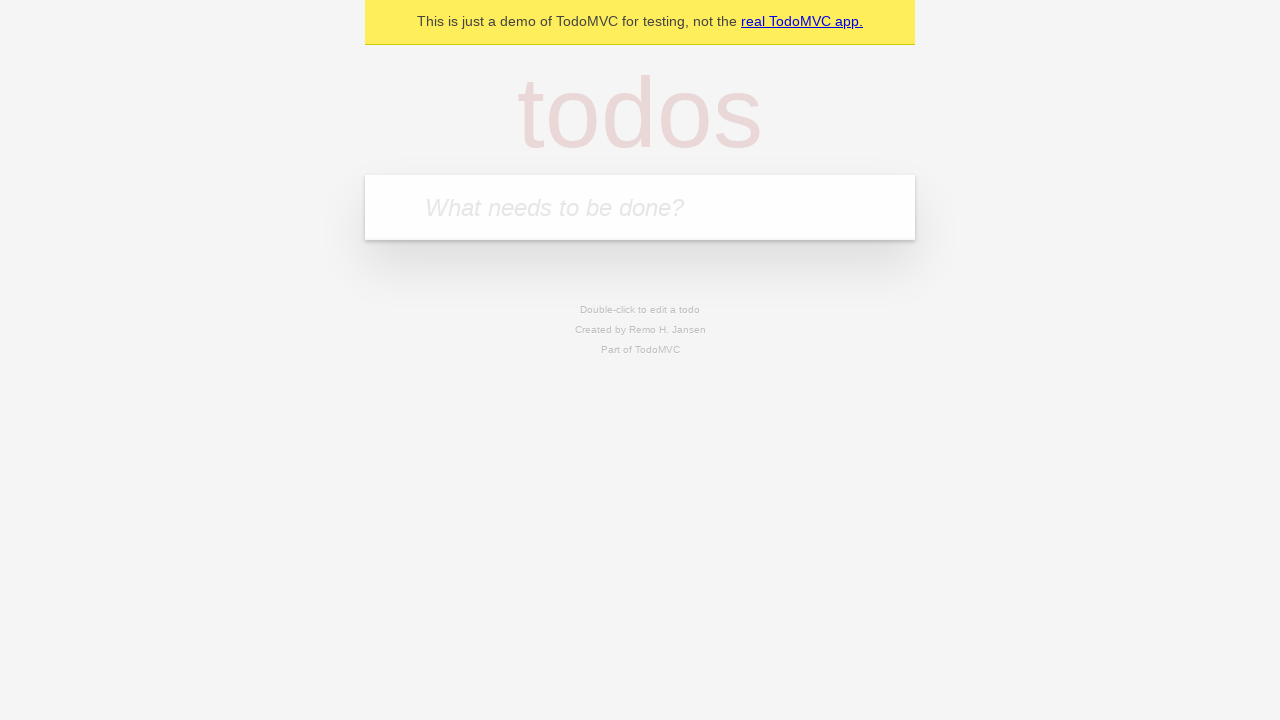

Filled new todo field with 'buy some cheese' on .new-todo
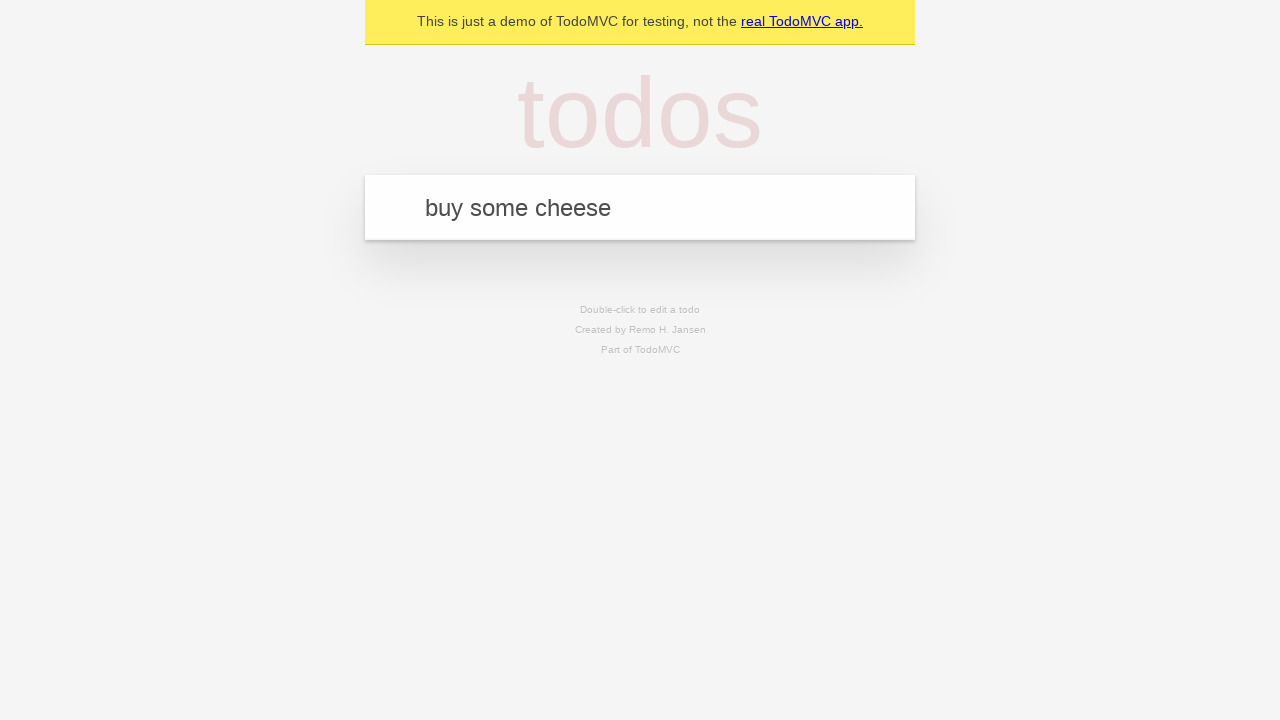

Pressed Enter to create first todo on .new-todo
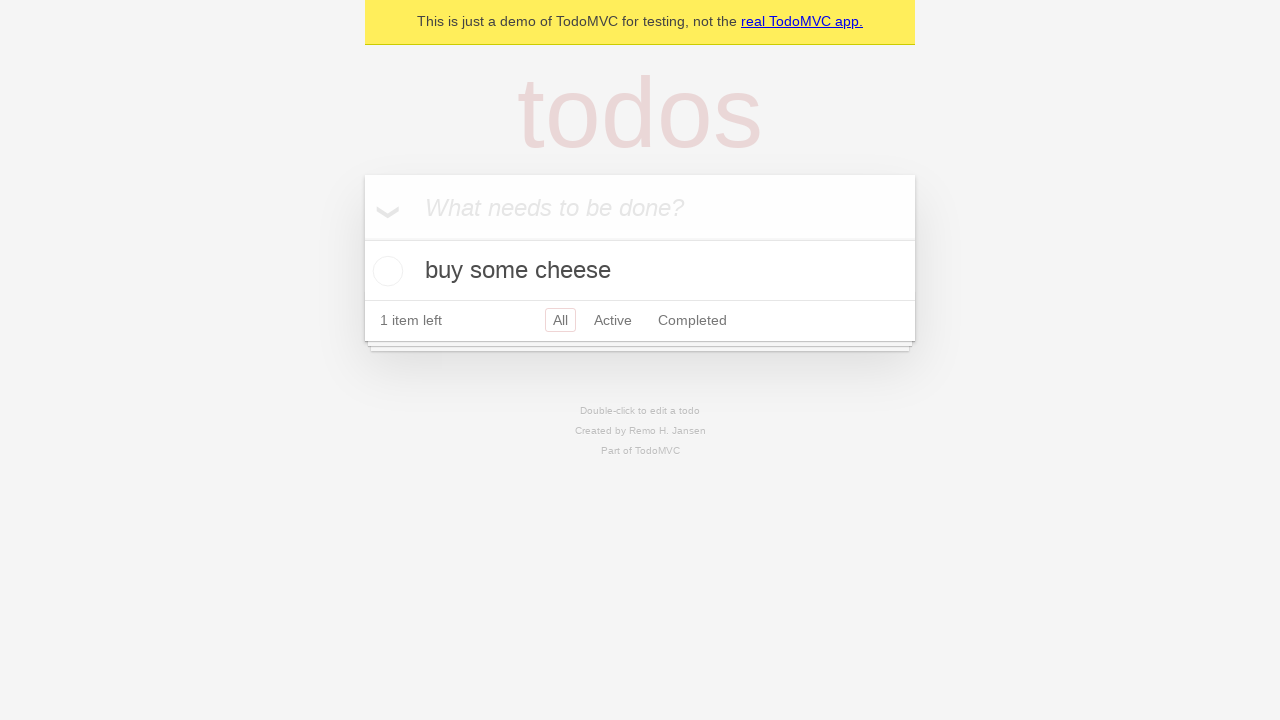

Filled new todo field with 'feed the cat' on .new-todo
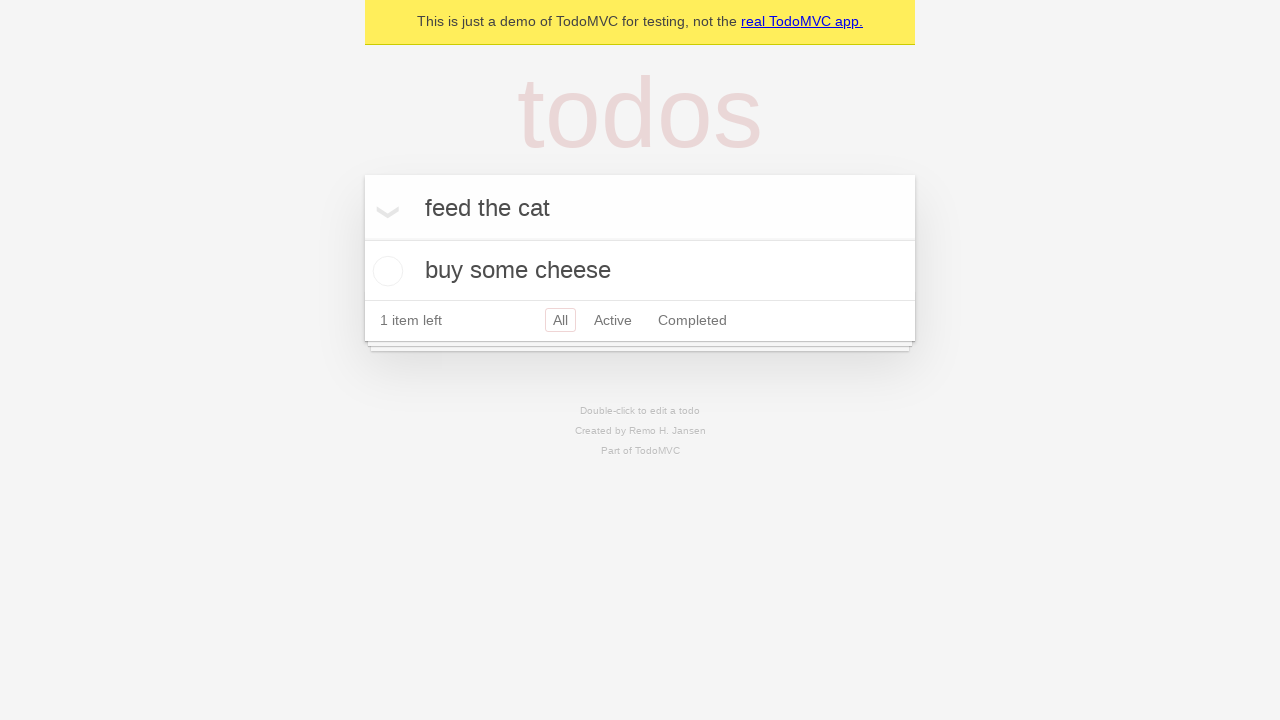

Pressed Enter to create second todo on .new-todo
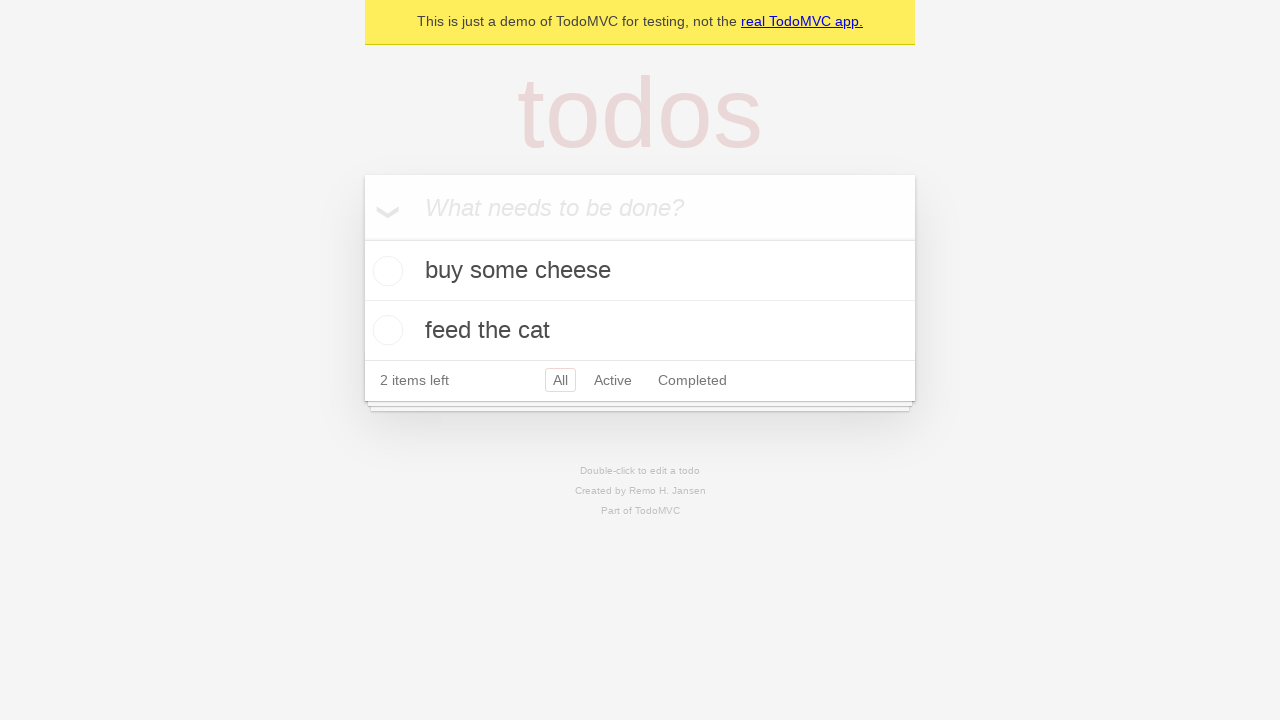

Filled new todo field with 'book a doctors appointment' on .new-todo
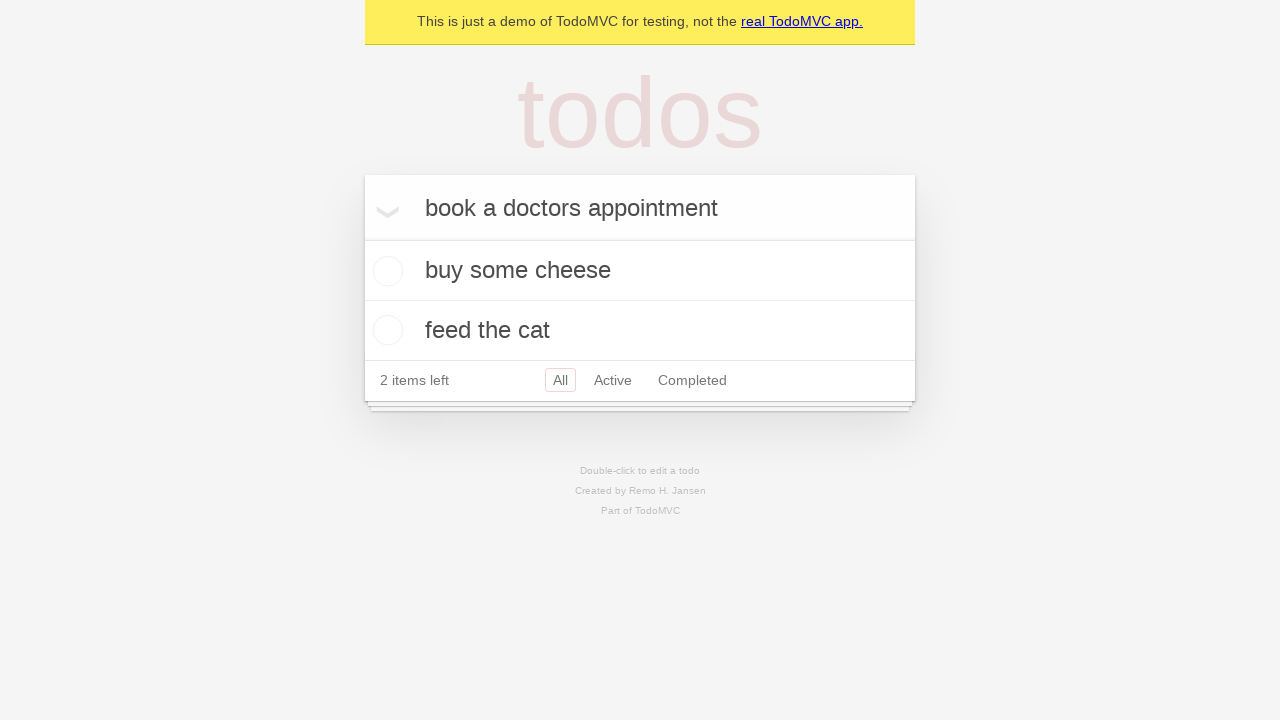

Pressed Enter to create third todo on .new-todo
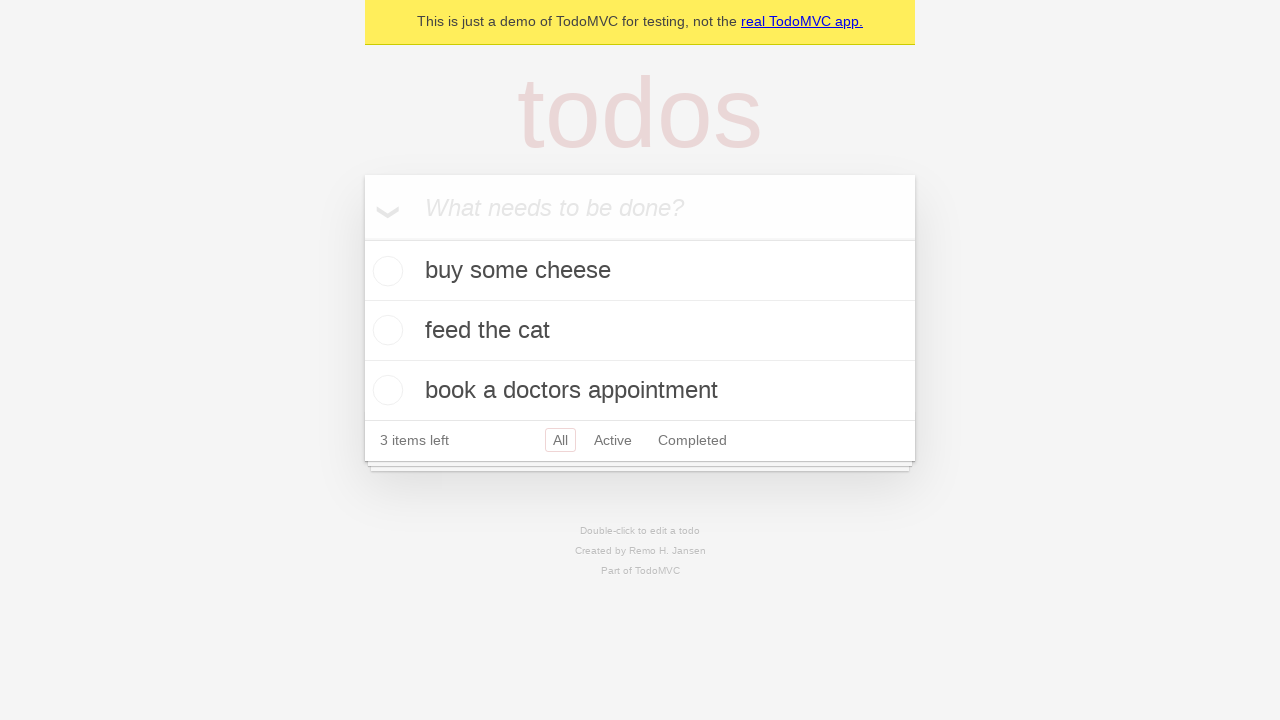

Waited for all three todo items to load
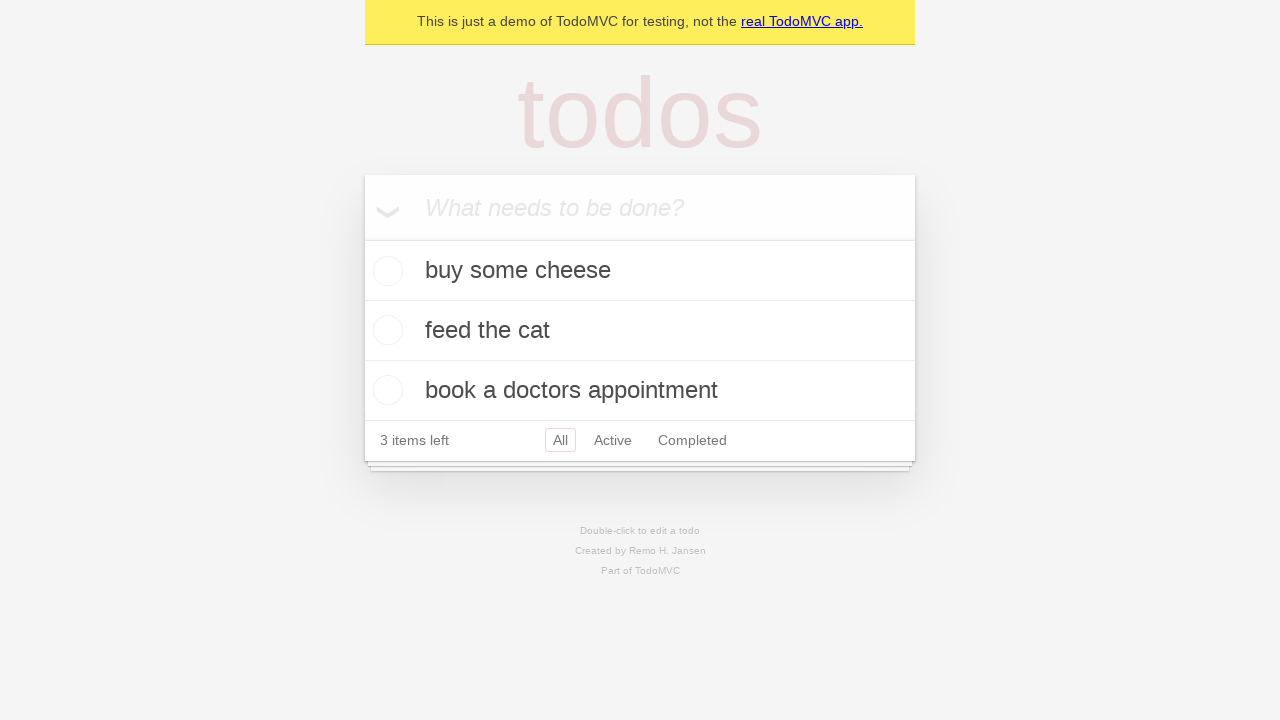

Marked second todo item as completed at (385, 330) on .todo-list li .toggle >> nth=1
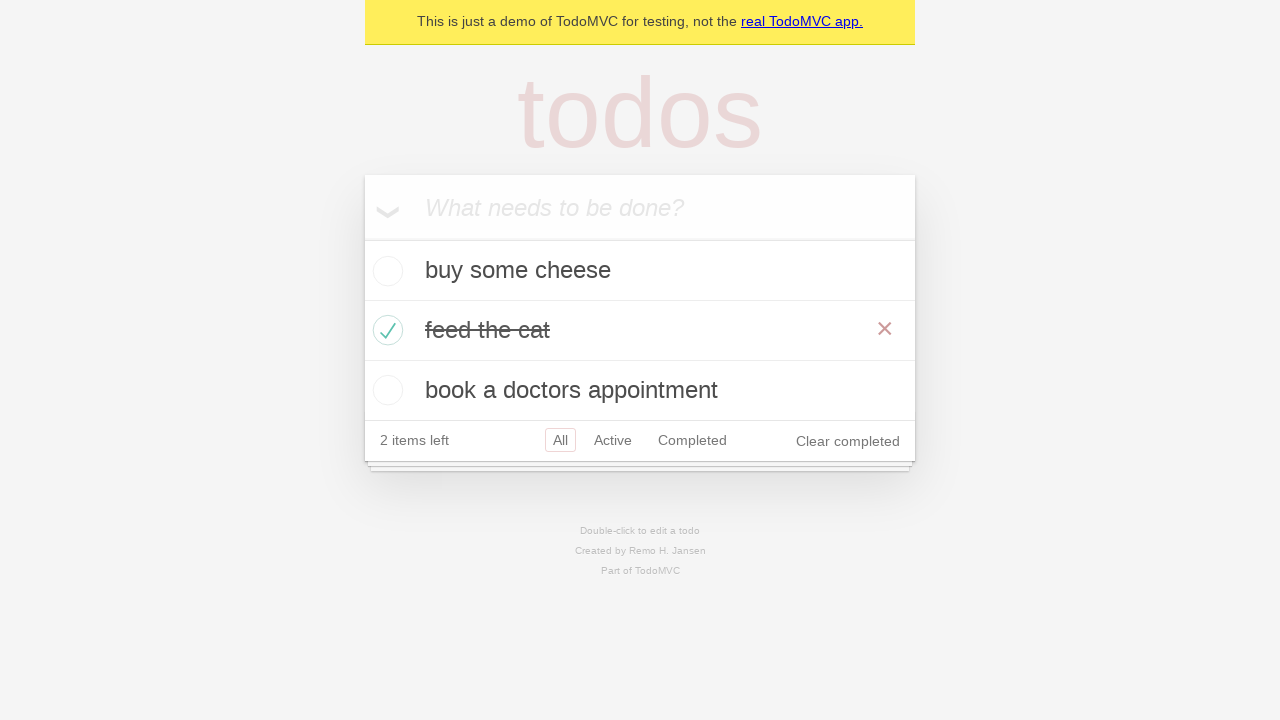

Clicked Completed filter to display only completed items at (692, 440) on .filters >> text=Completed
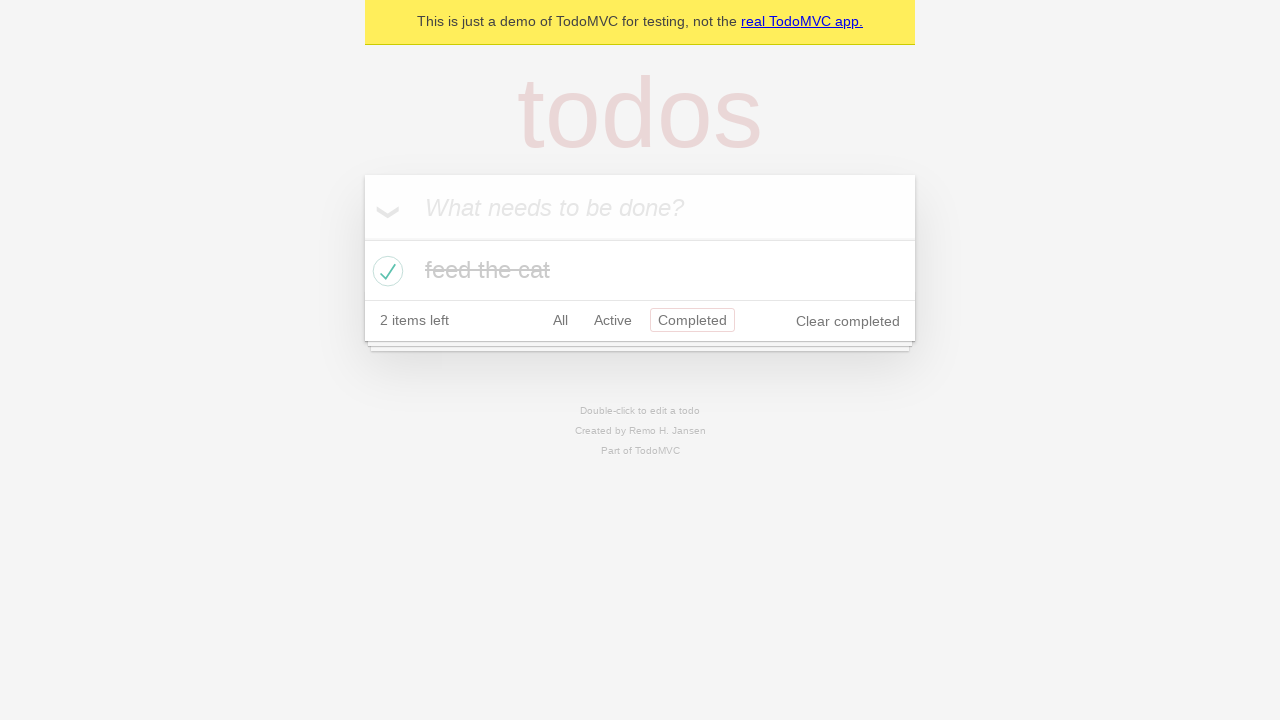

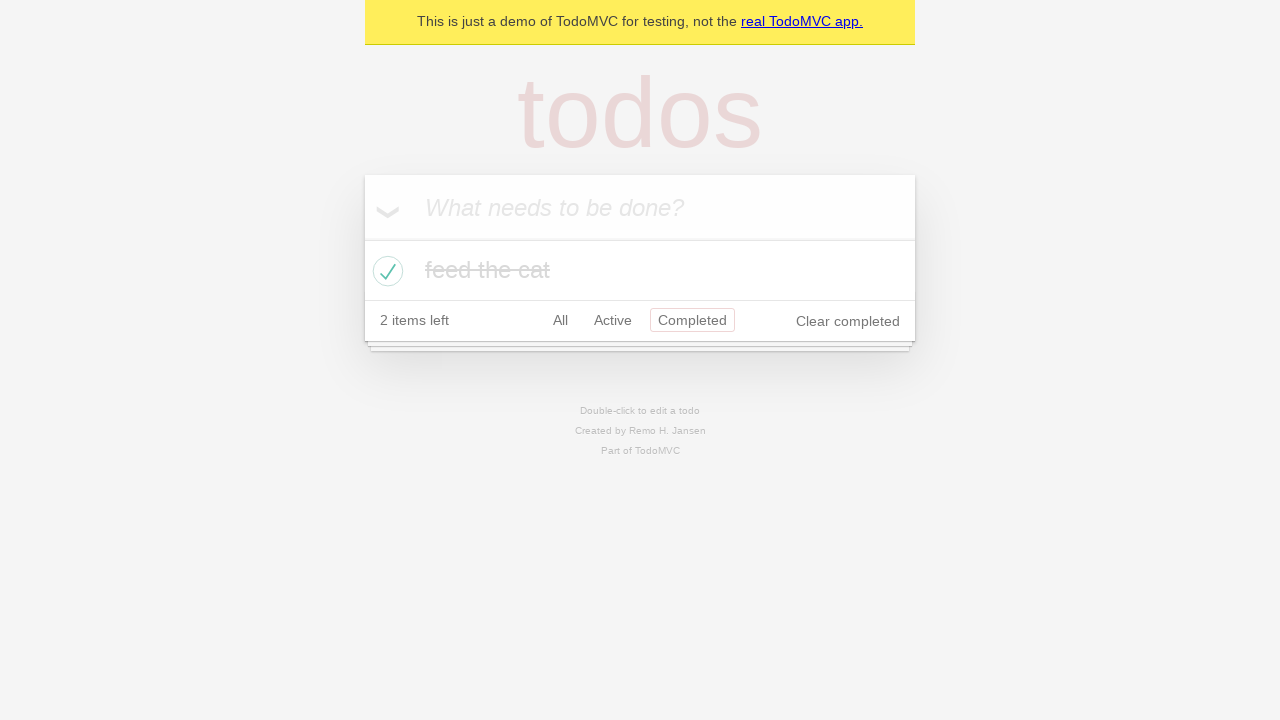